Tests an Angular practice form by filling various input fields including email, password, checkboxes, radio buttons, and dropdowns, then submitting the form and verifying success message

Starting URL: https://rahulshettyacademy.com/angularpractice/

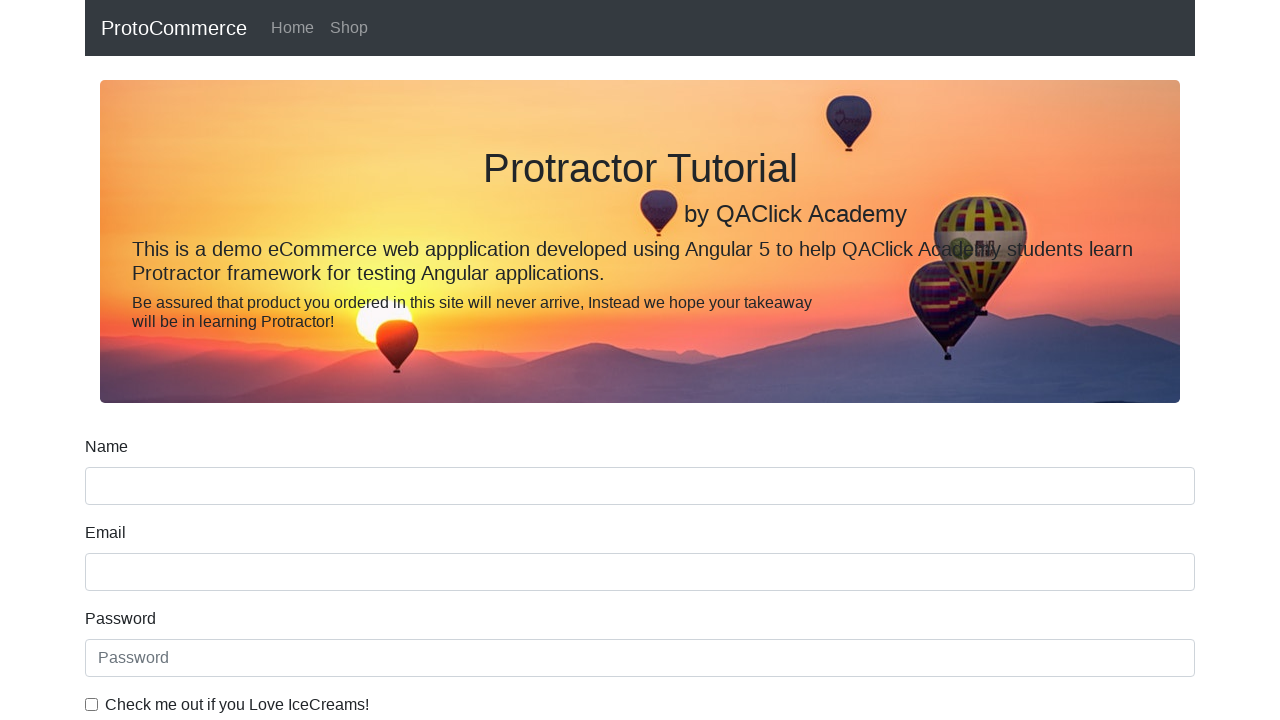

Filled email field with 'testuser123@gmail.com' on input[name='email']
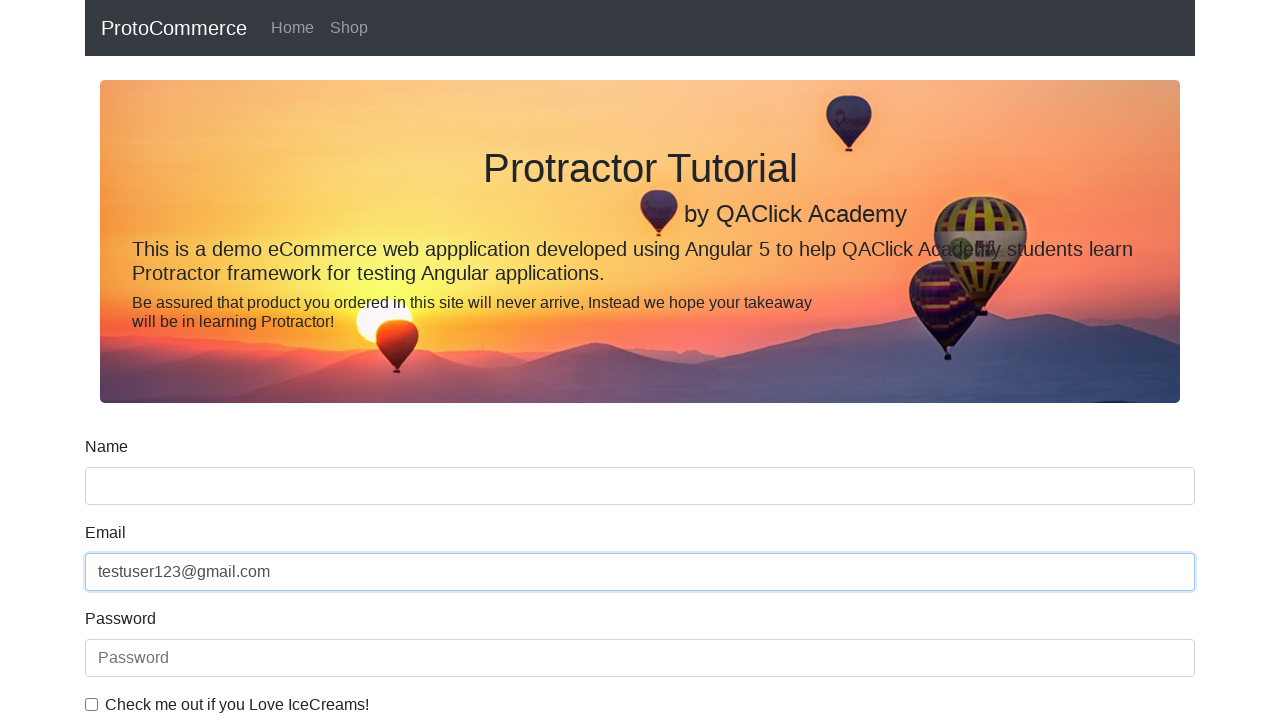

Filled password field with 'password456' on #exampleInputPassword1
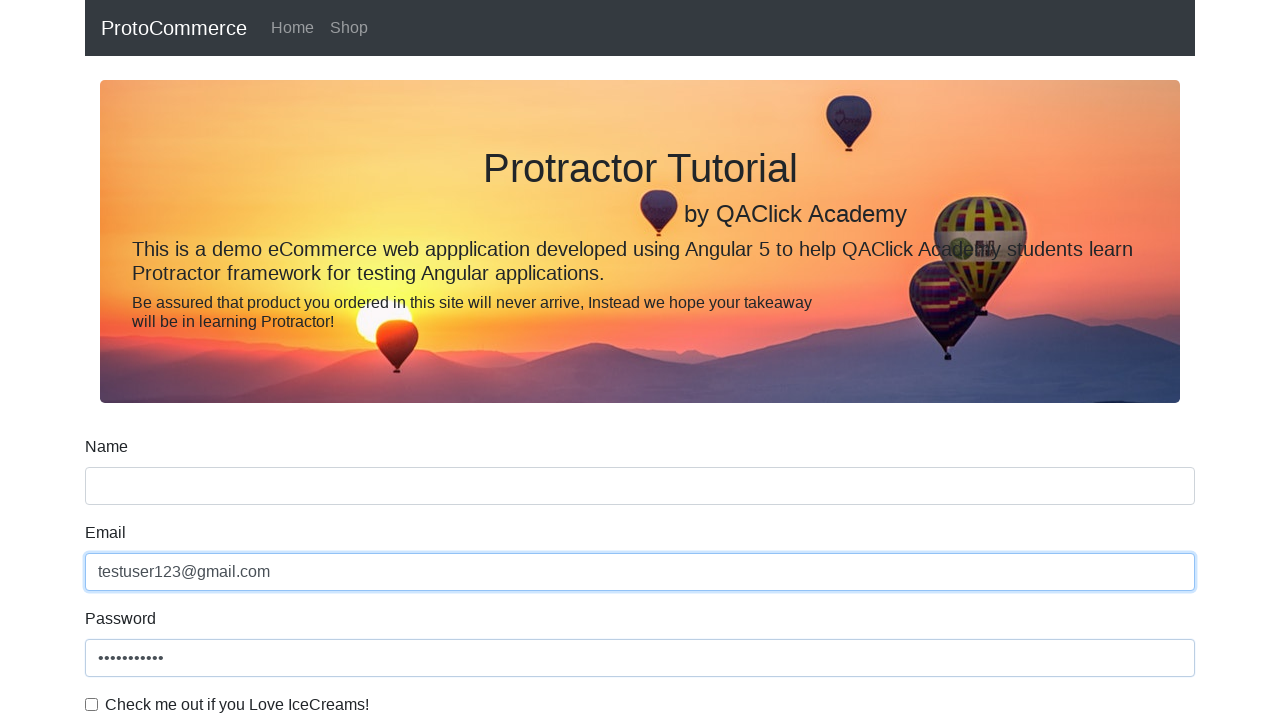

Clicked checkbox to enable agreement at (92, 704) on #exampleCheck1
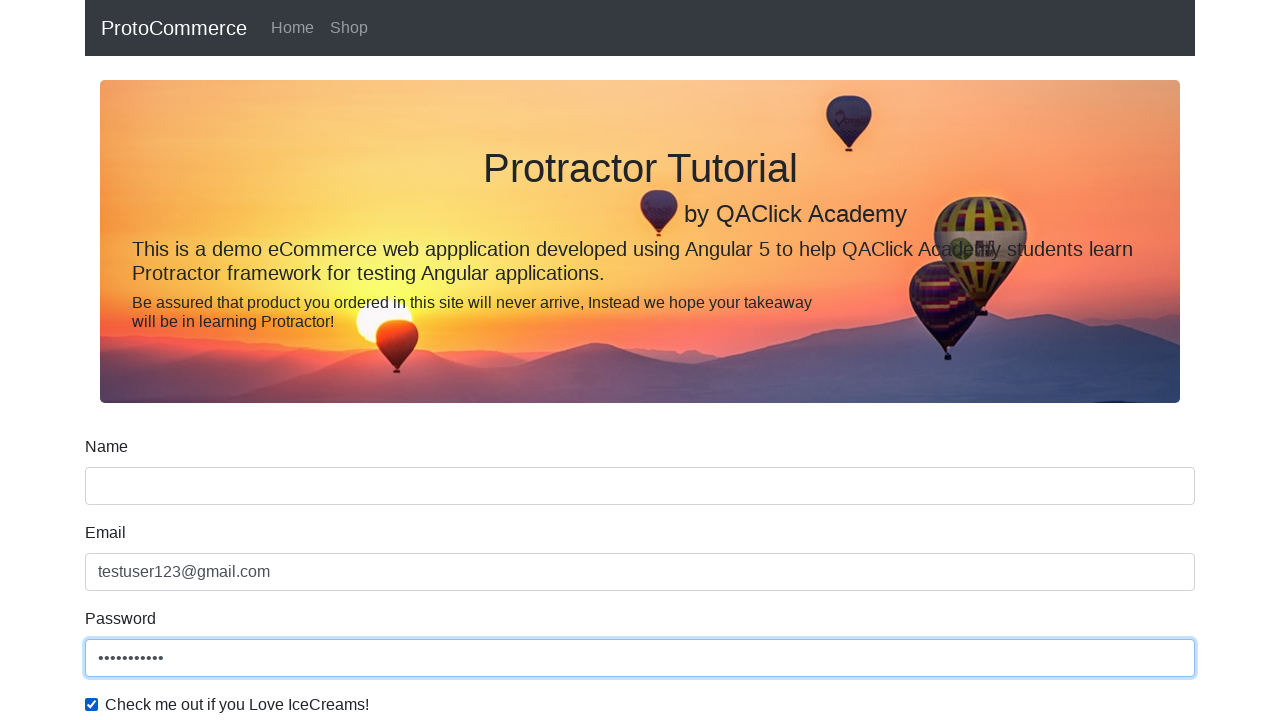

Filled name field with 'John Doe' on input[name='name']
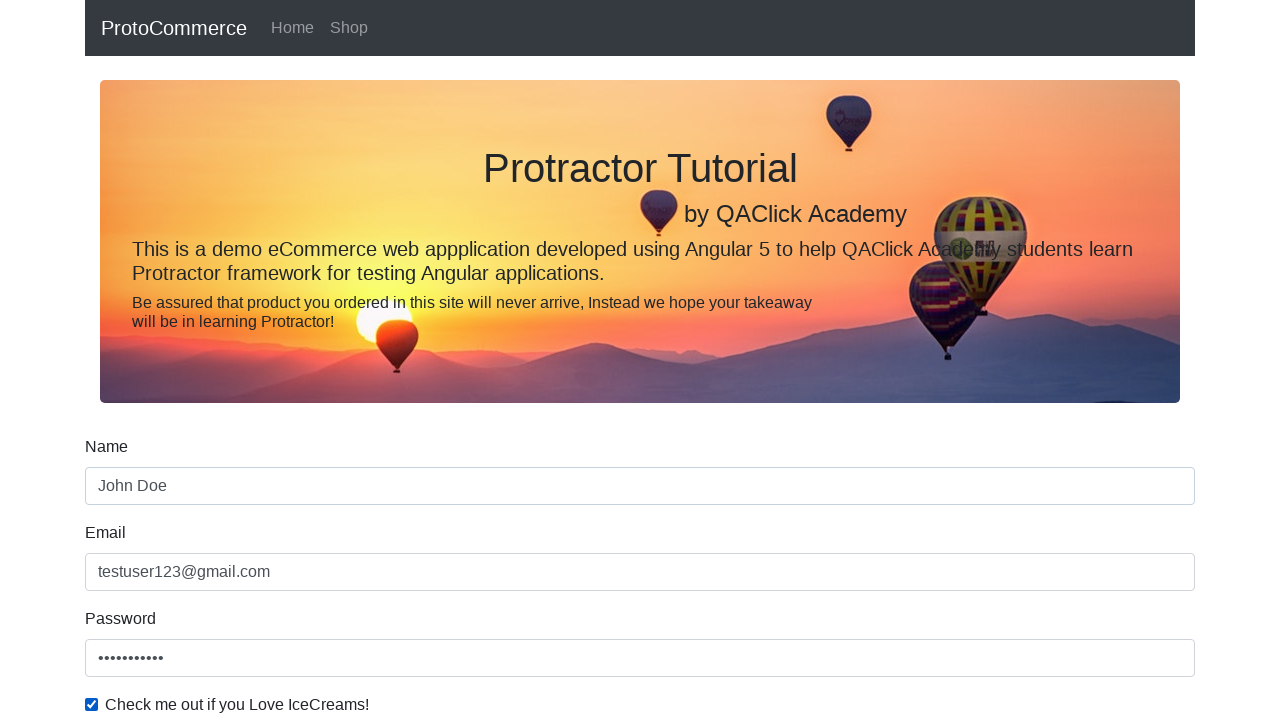

Selected radio button option at (238, 360) on #inlineRadio1
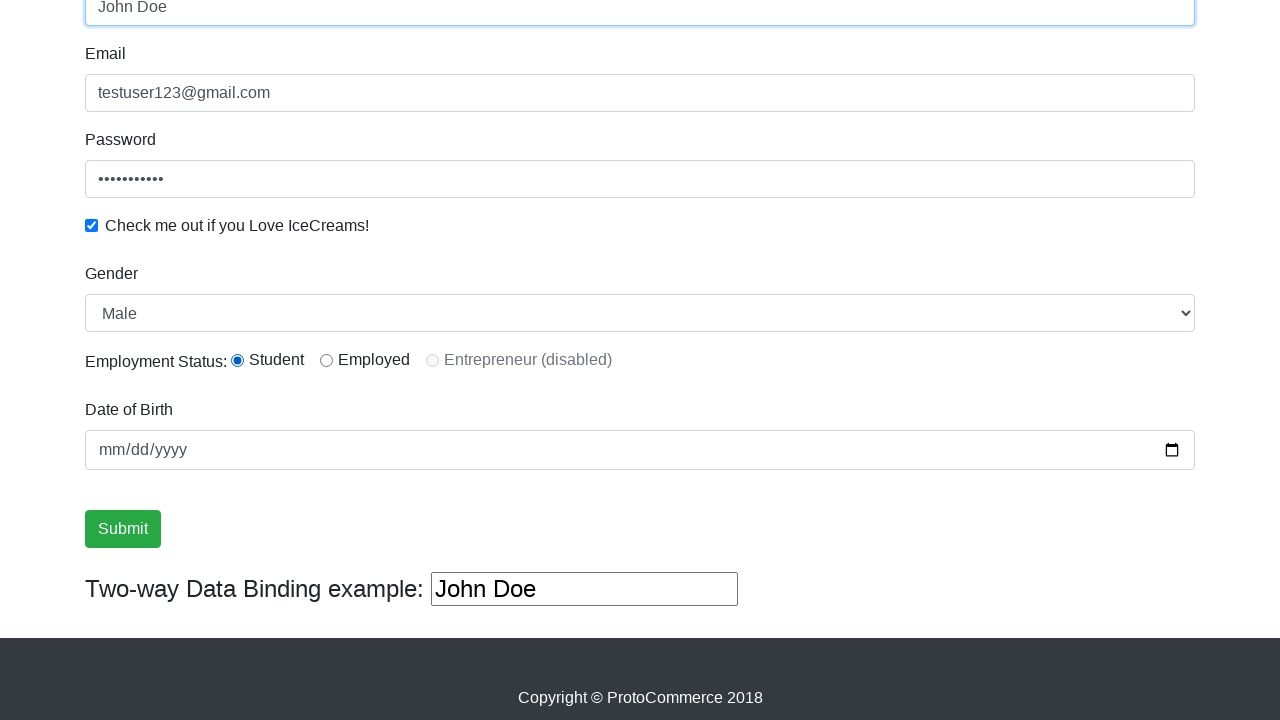

Selected 'Female' from dropdown by label on #exampleFormControlSelect1
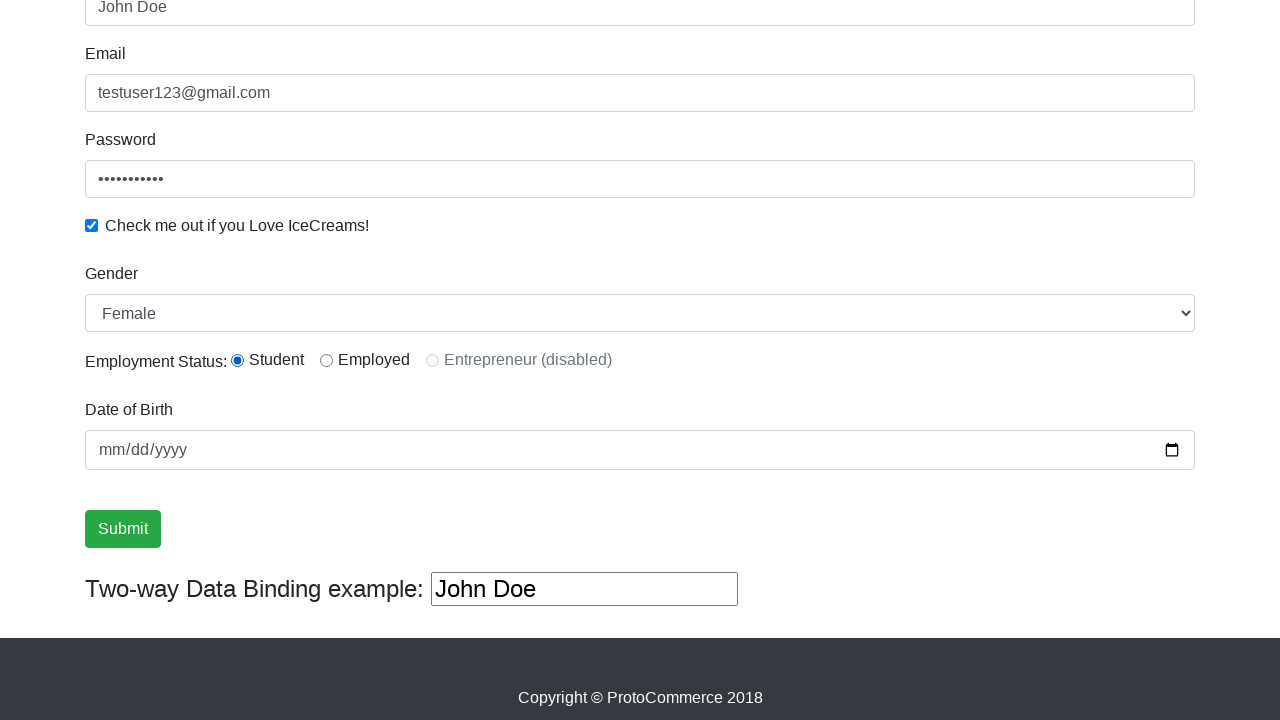

Selected first option from dropdown by index on #exampleFormControlSelect1
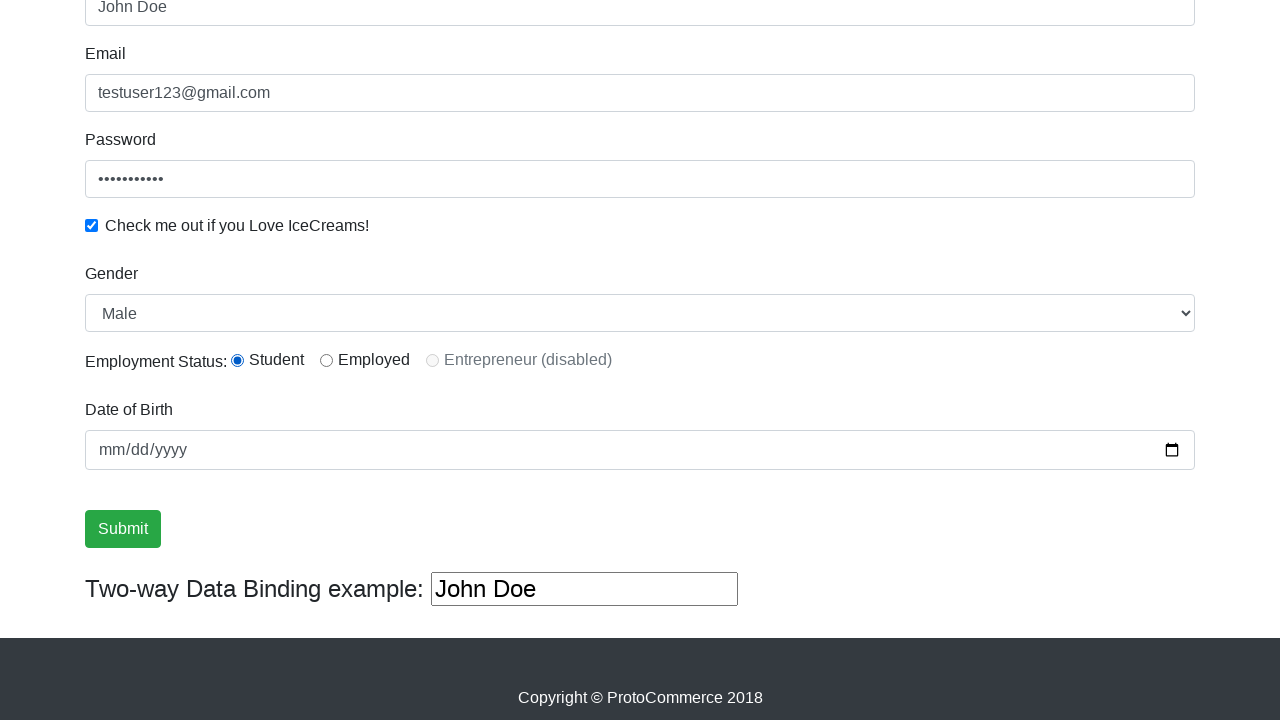

Clicked form submit button at (123, 529) on xpath=//input[@type='submit']
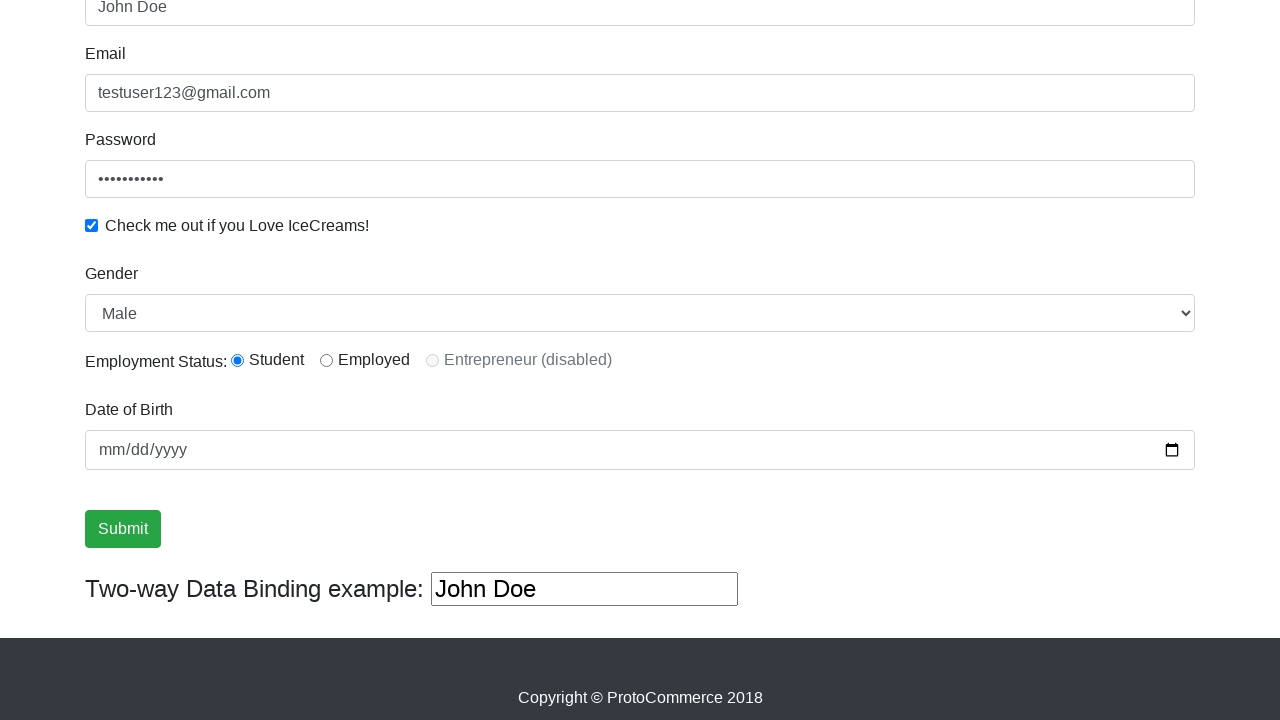

Success message alert loaded
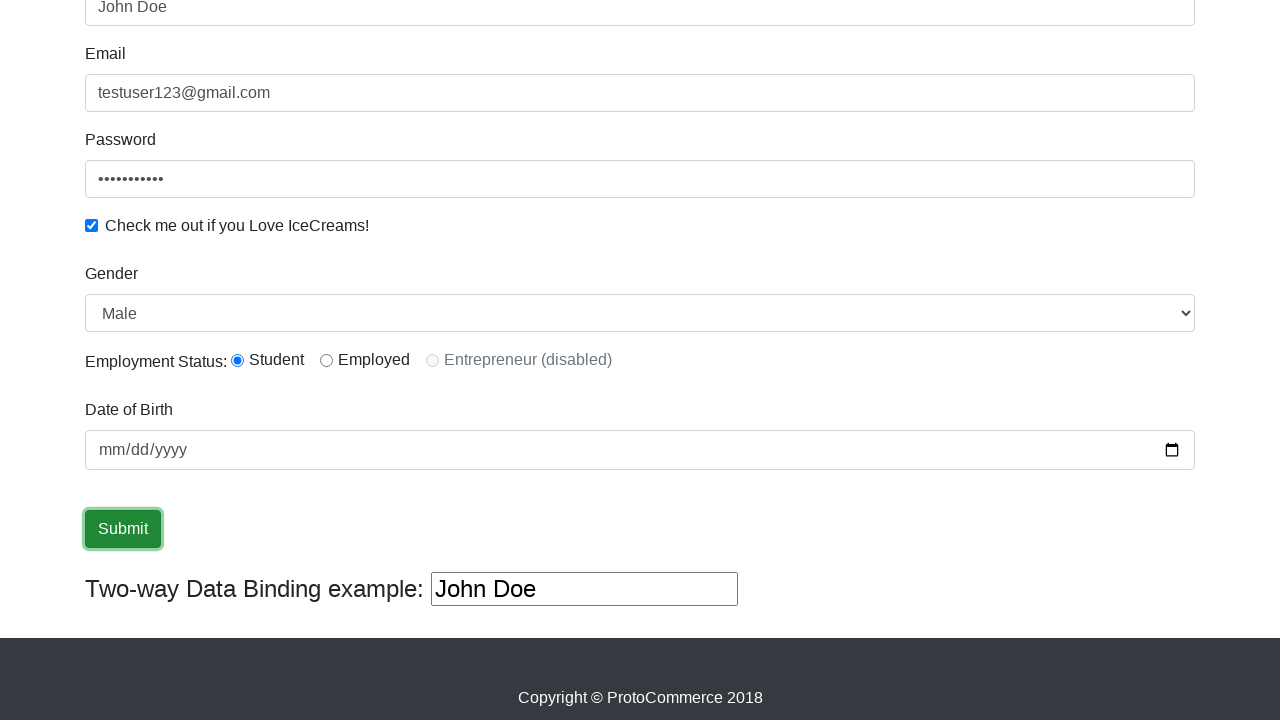

Located success message element
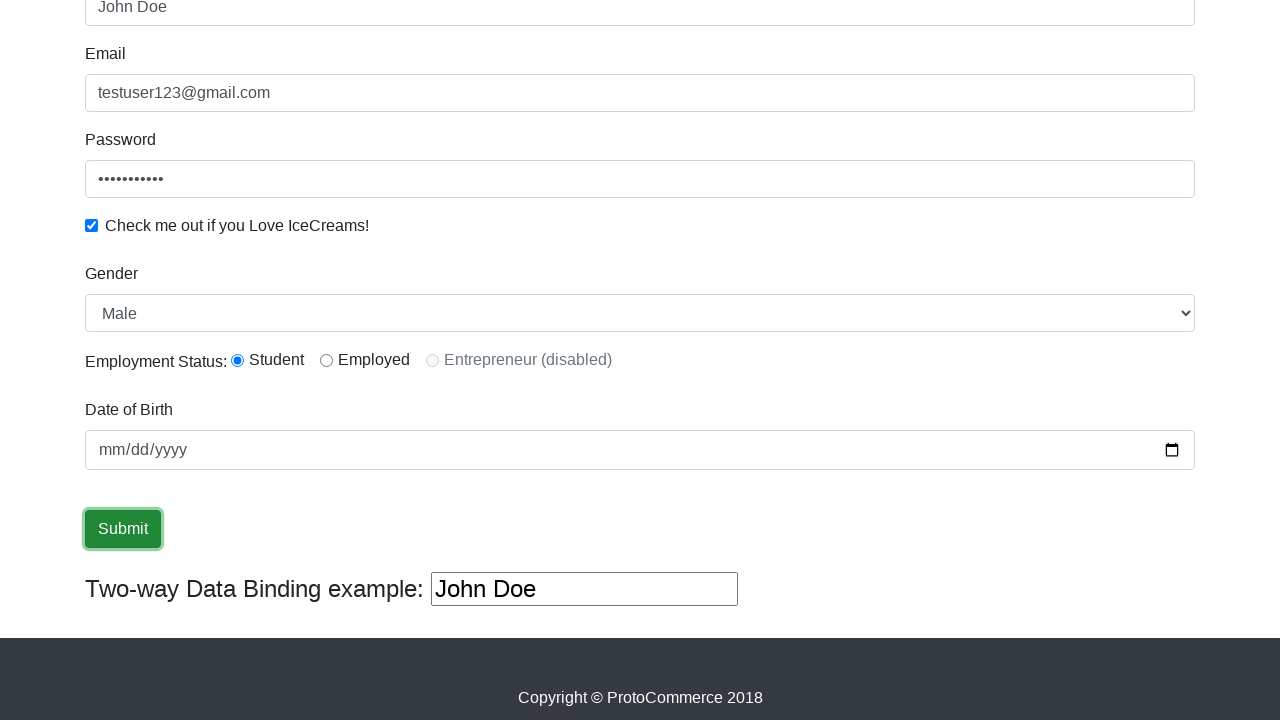

Verified 'Success' text in alert message
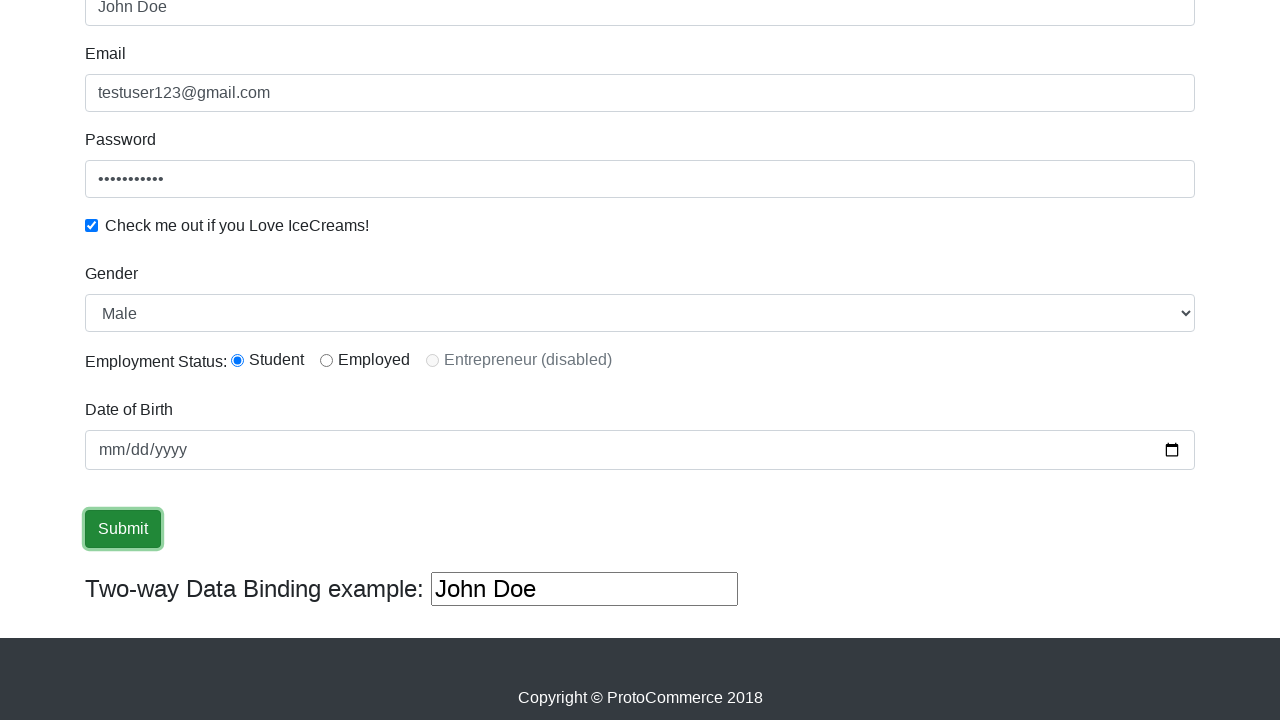

Filled third text input field with 'Additional text' on (//input[@type='text'])[3]
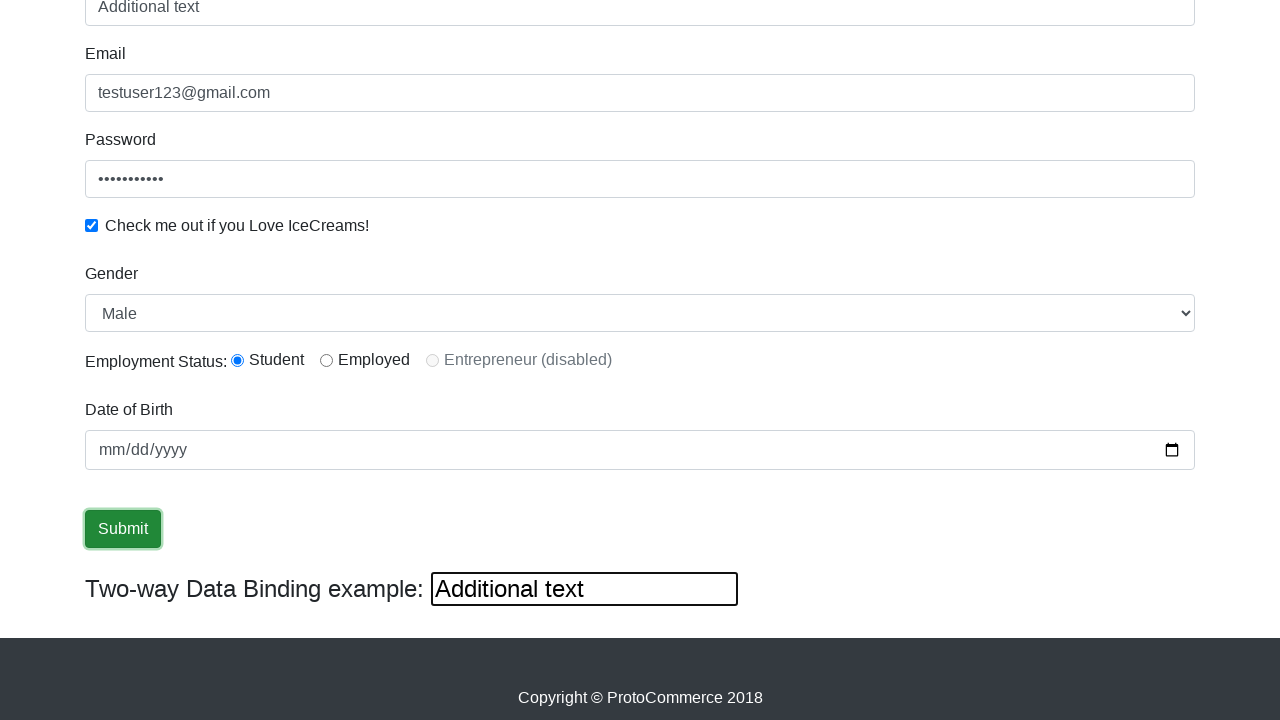

Cleared third text input field on (//input[@type='text'])[3]
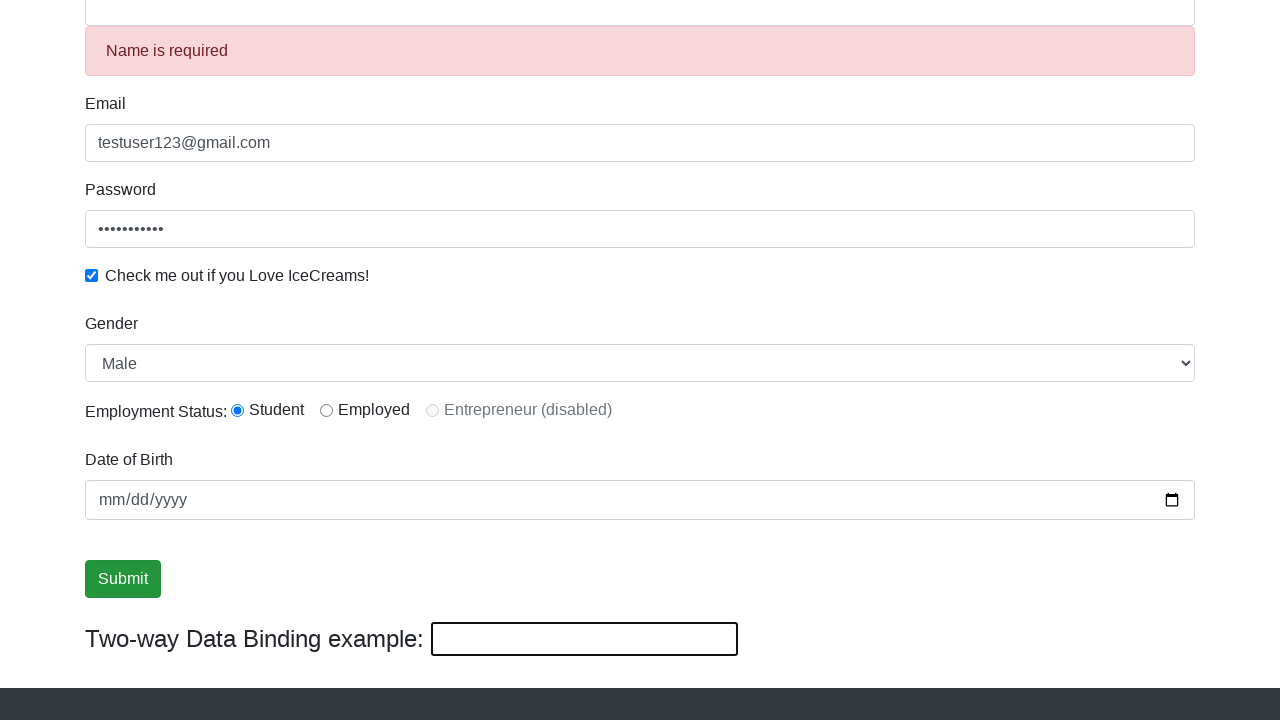

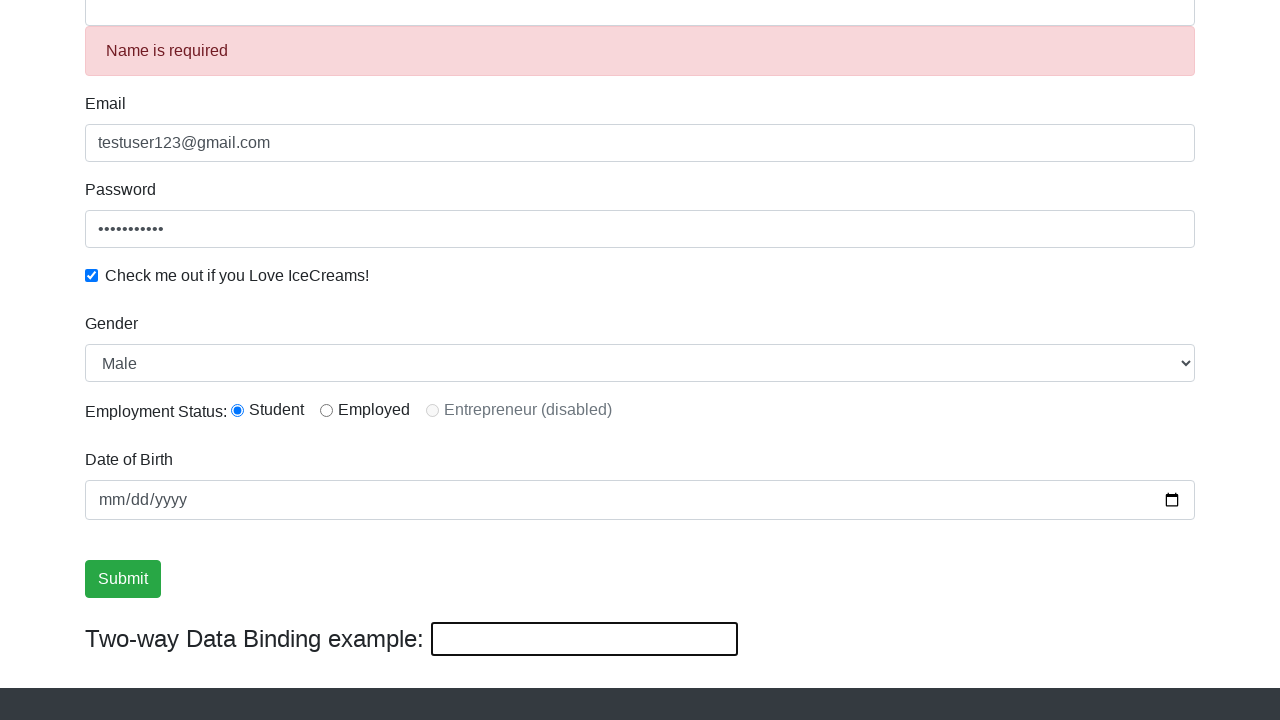